Tests form filling functionality by entering personal details (first name, last name, job title), selecting a radio button, checking a checkbox, selecting from a dropdown, entering a date, and submitting the form to verify successful submission.

Starting URL: https://formy-project.herokuapp.com/form

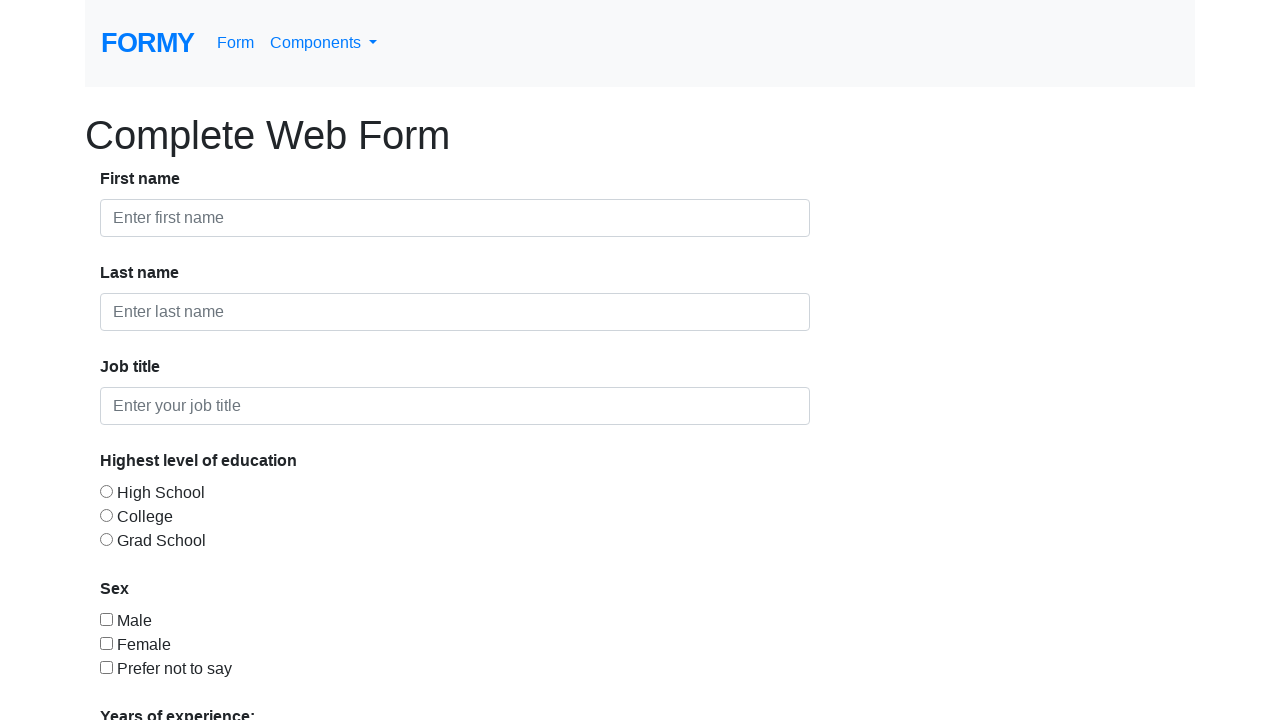

Filled first name field with 'Marcus' on #first-name
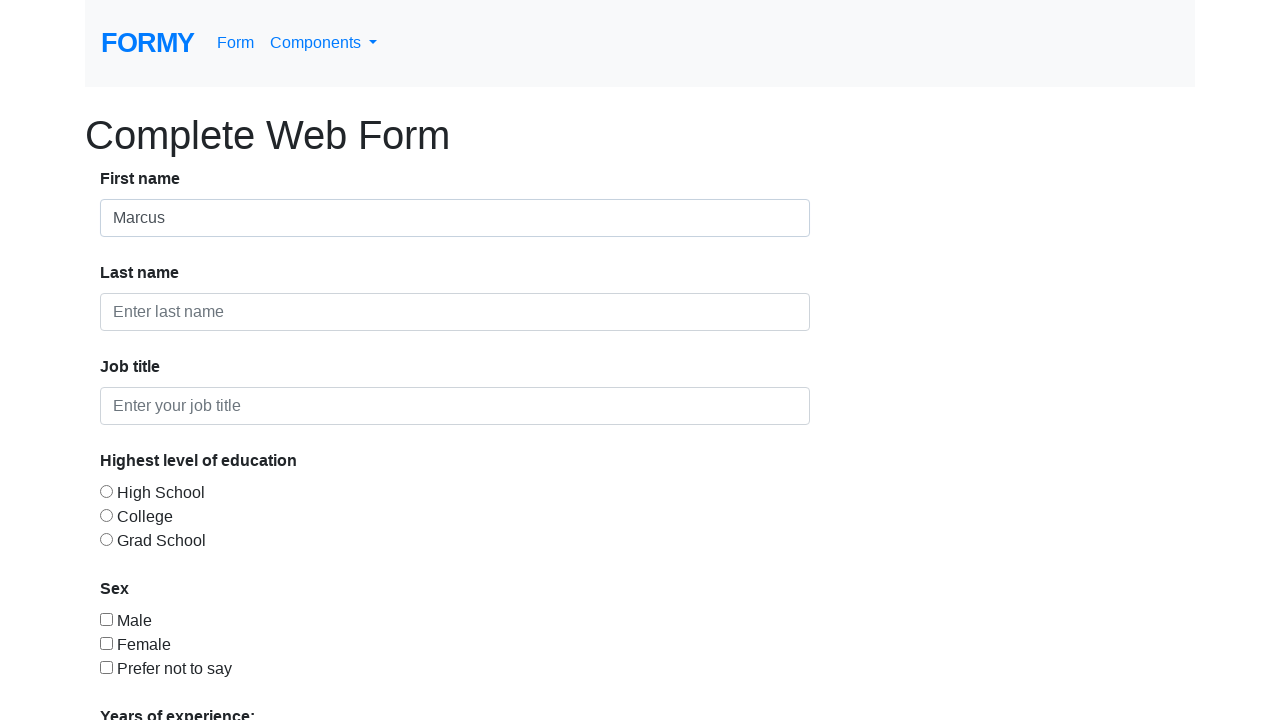

Filled last name field with 'Rodriguez' on #last-name
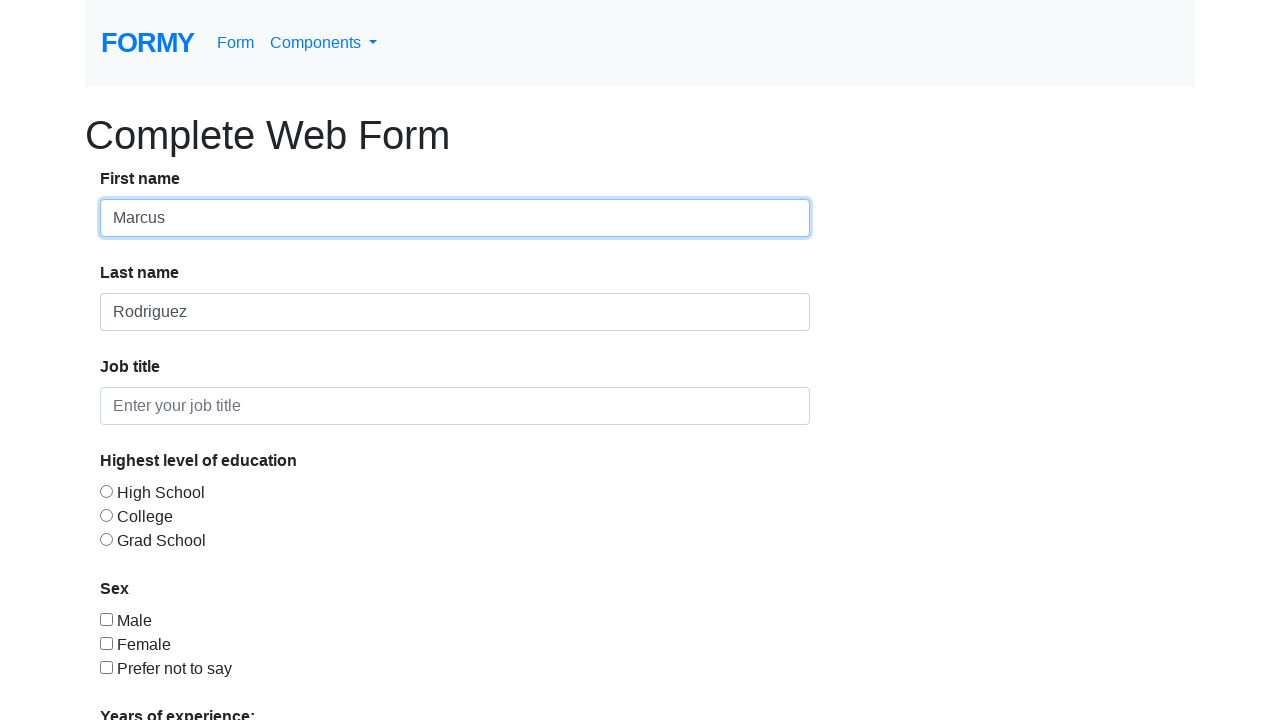

Filled job title field with 'Software Developer' on #job-title
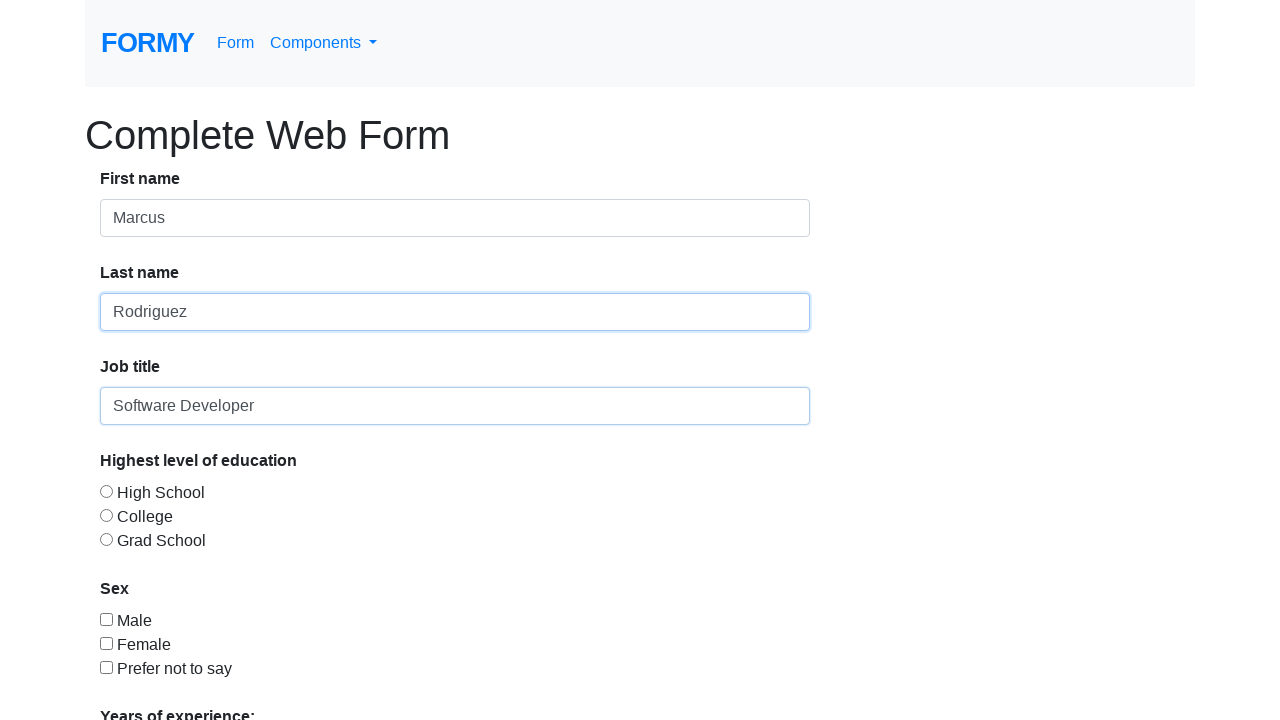

Selected radio button option 3 at (106, 539) on input[value='radio-button-3']
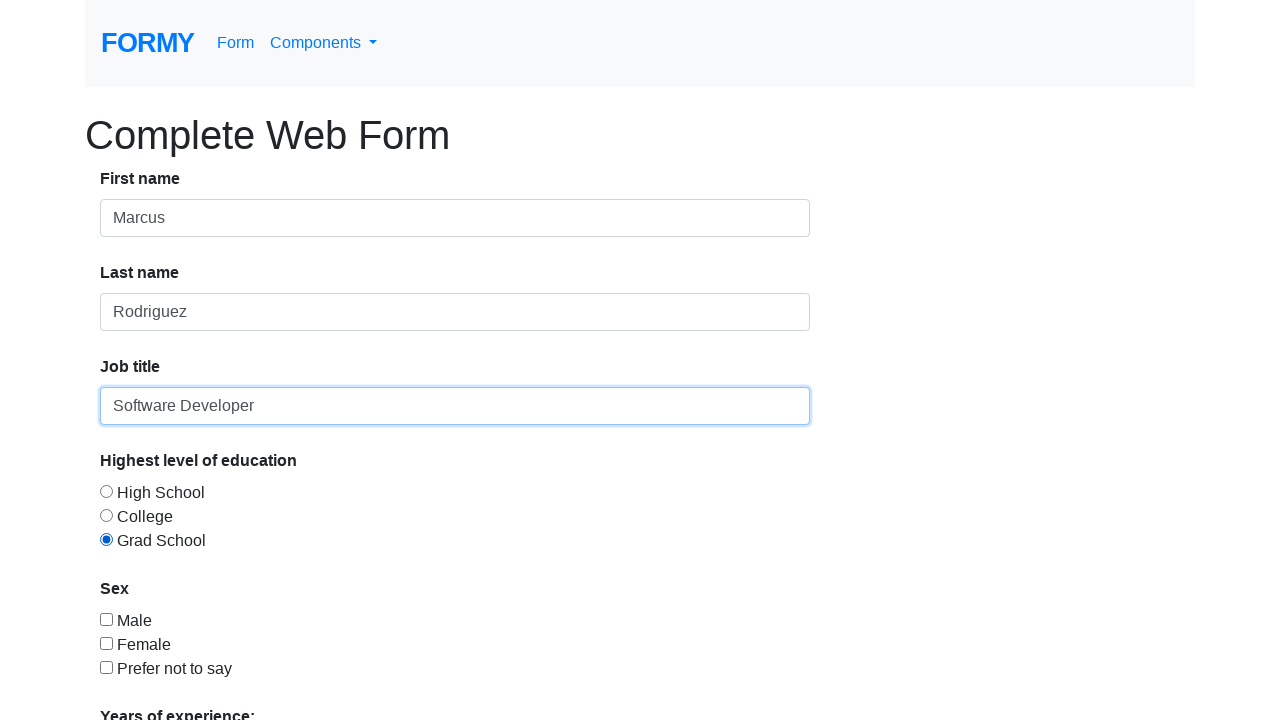

Checked checkbox option 2 at (106, 643) on input[value='checkbox-2']
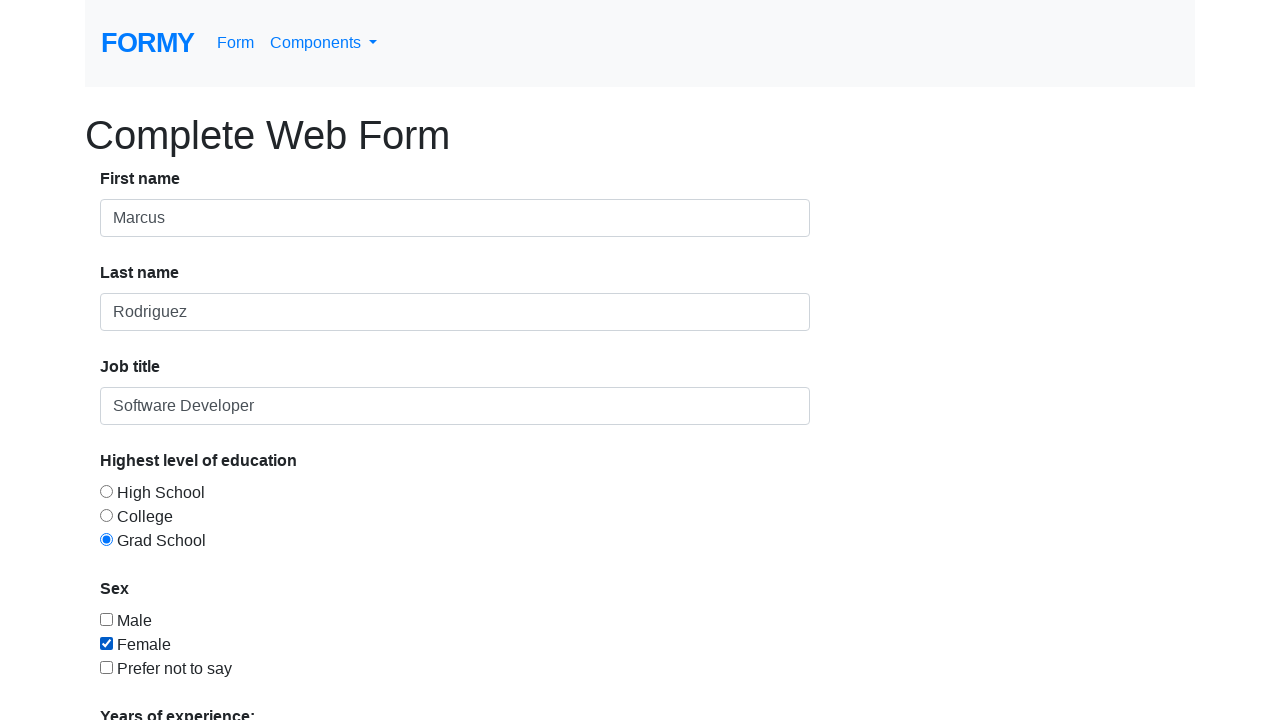

Selected option from dropdown menu (index 3) on #select-menu
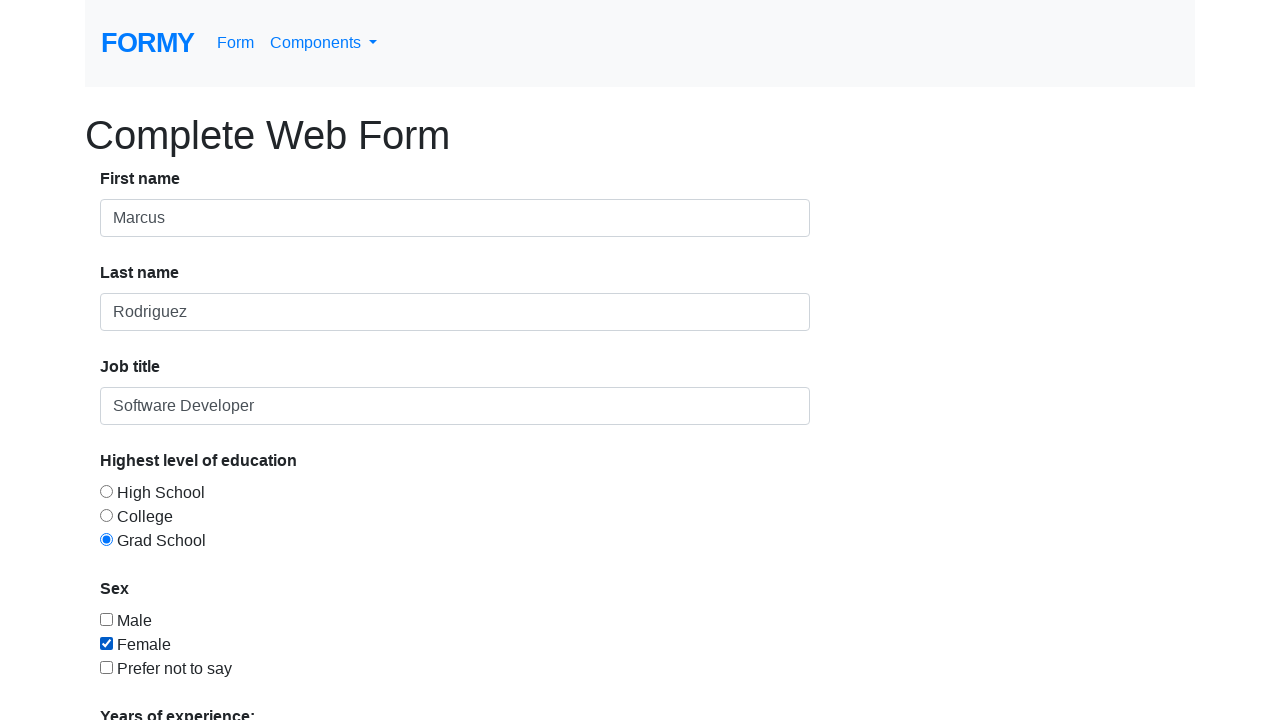

Entered date '05/02/2023' in datepicker field on #datepicker
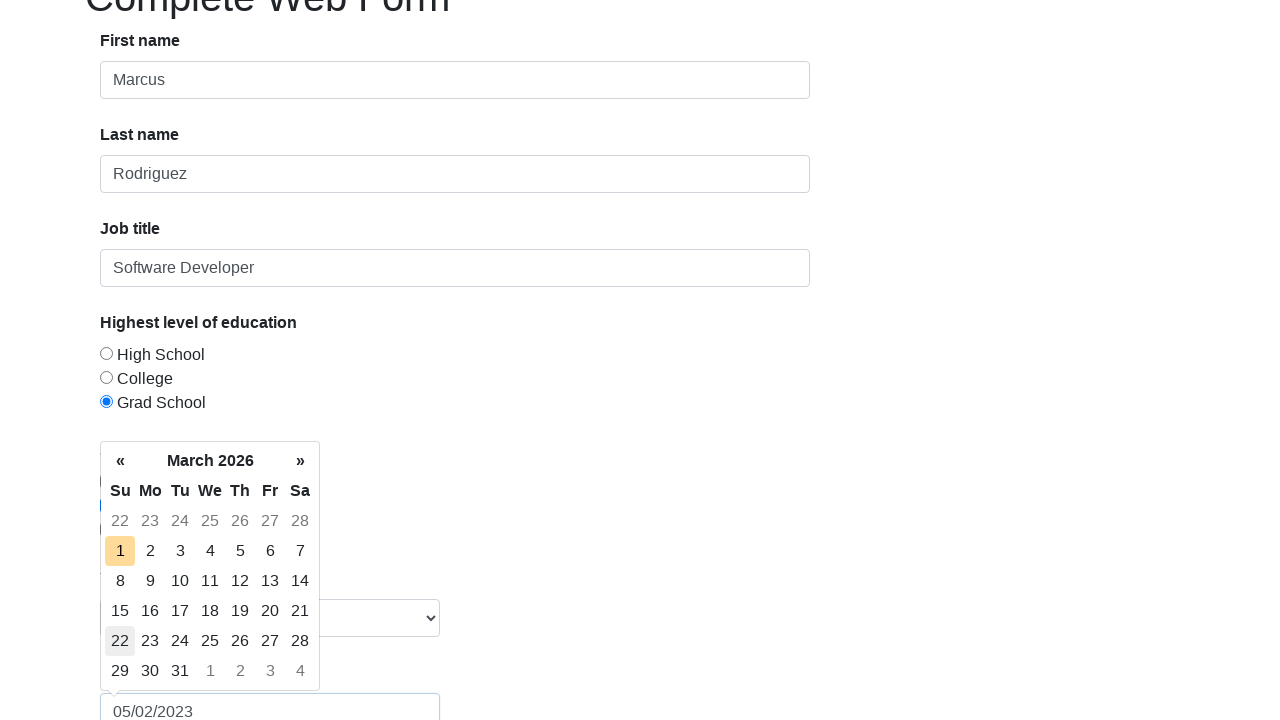

Pressed Enter to close datepicker on #datepicker
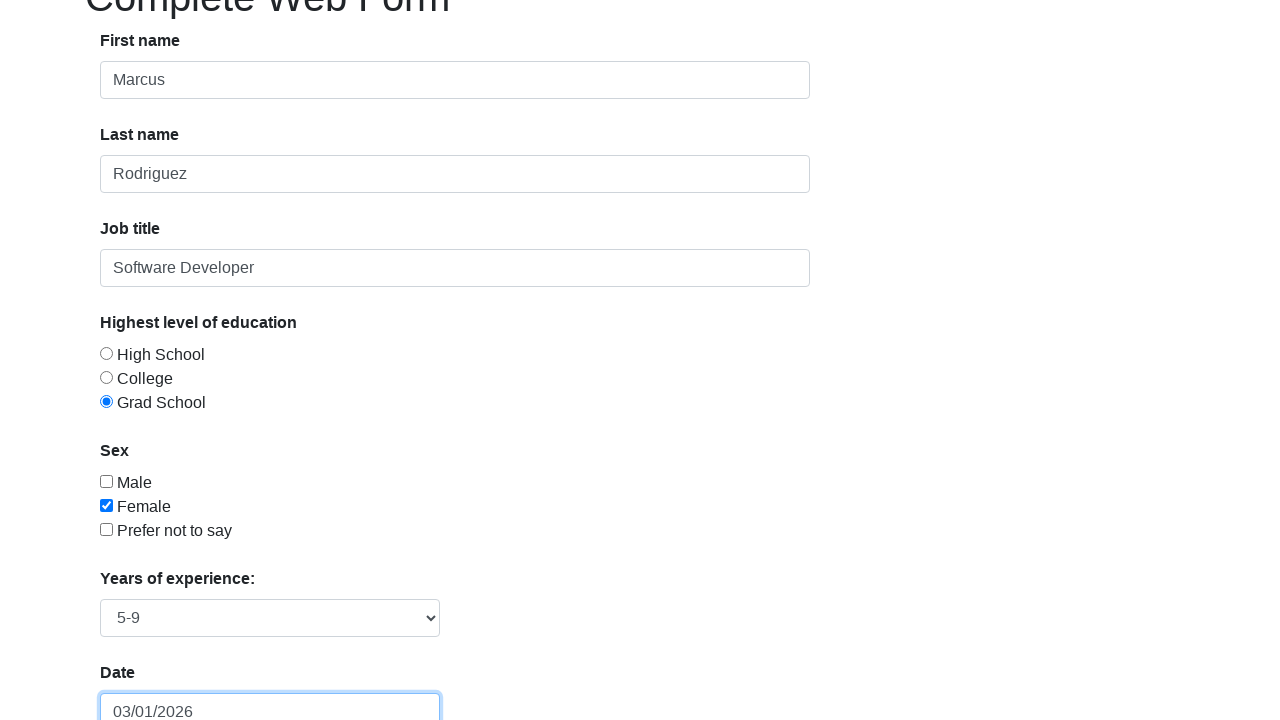

Clicked form submit button at (148, 680) on .btn.btn-lg.btn-primary
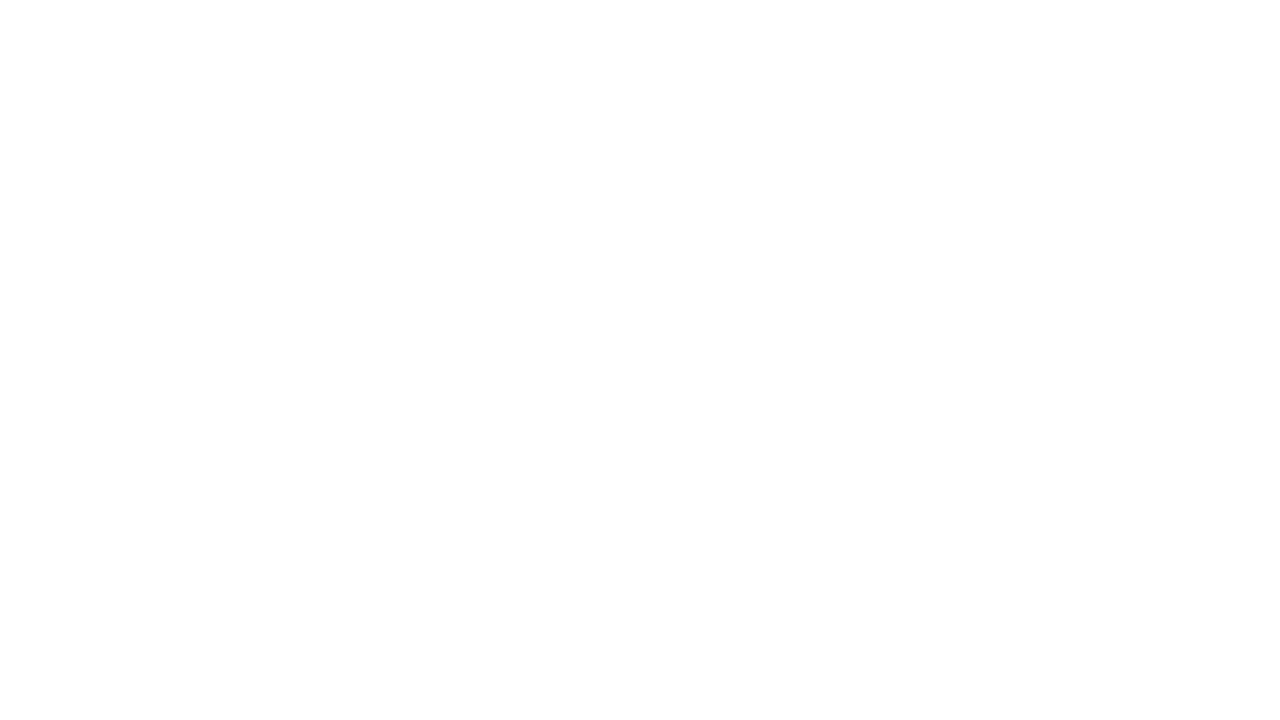

Form submission successful - success alert appeared
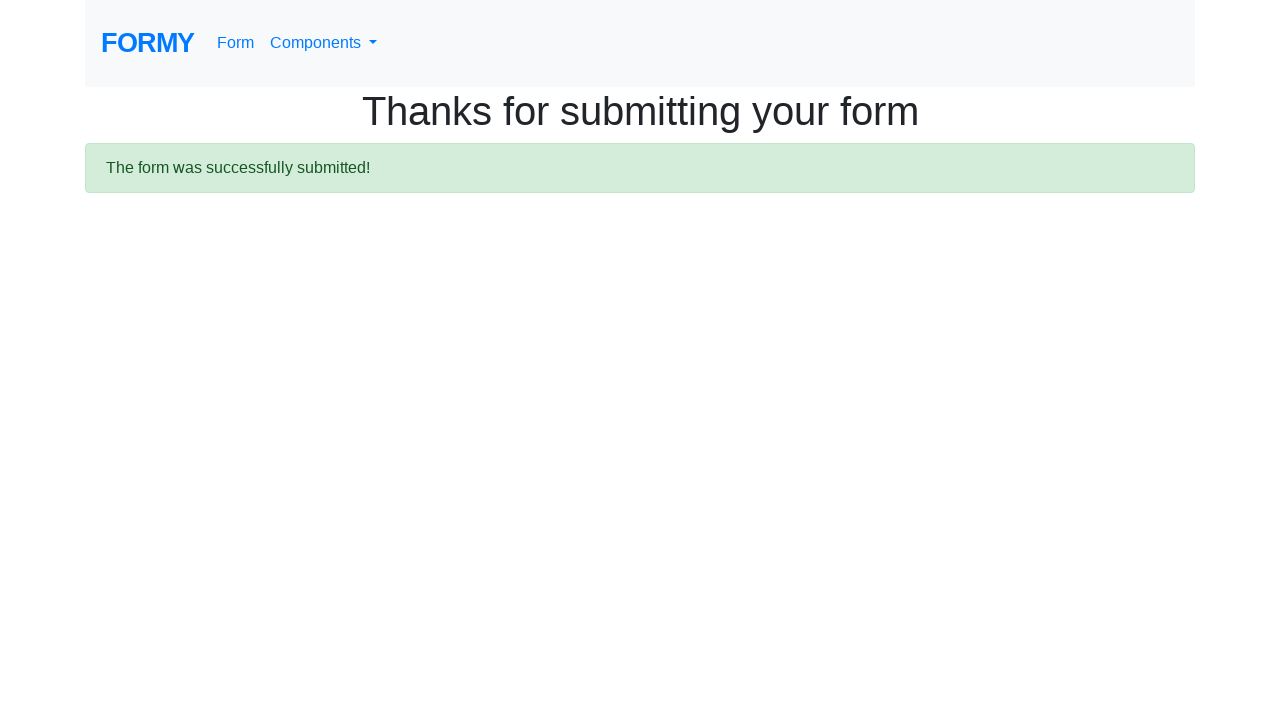

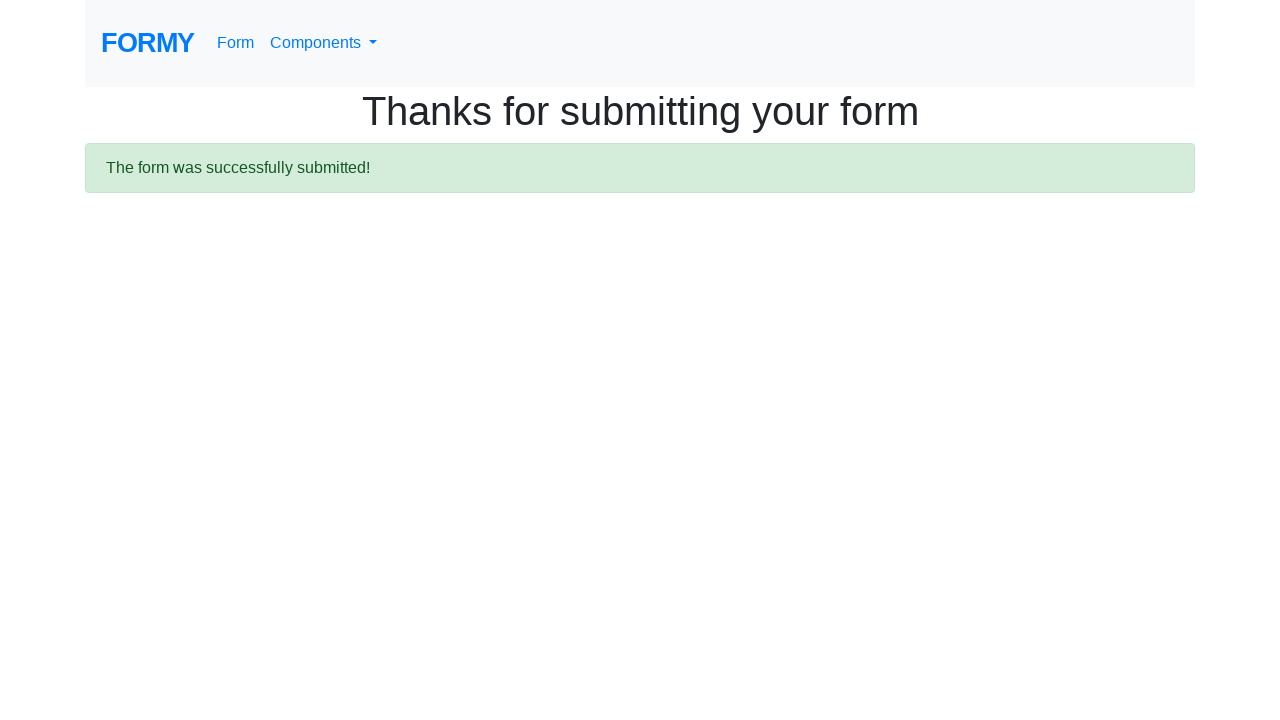